Fills out the practice form on DemoQA website with personal information including first name, last name, email, mobile number, and current address.

Starting URL: https://demoqa.com/automation-practice-form

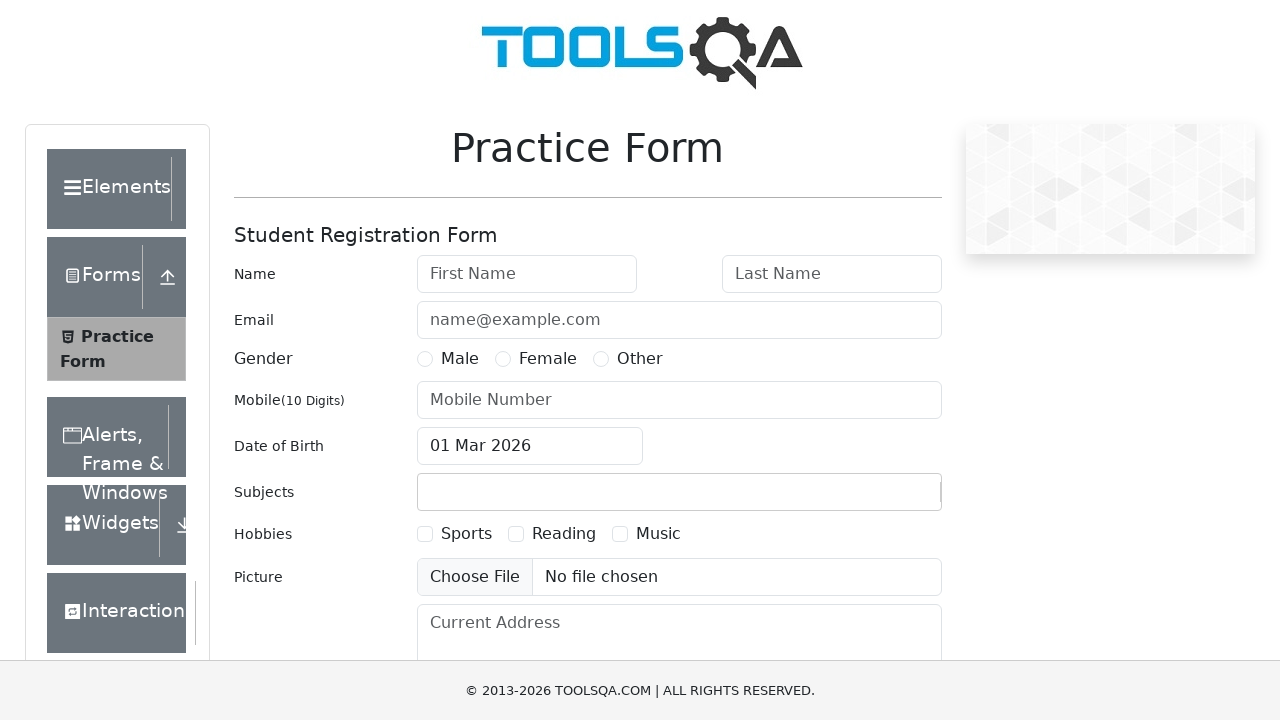

Filled first name field with 'arvind' on #firstName
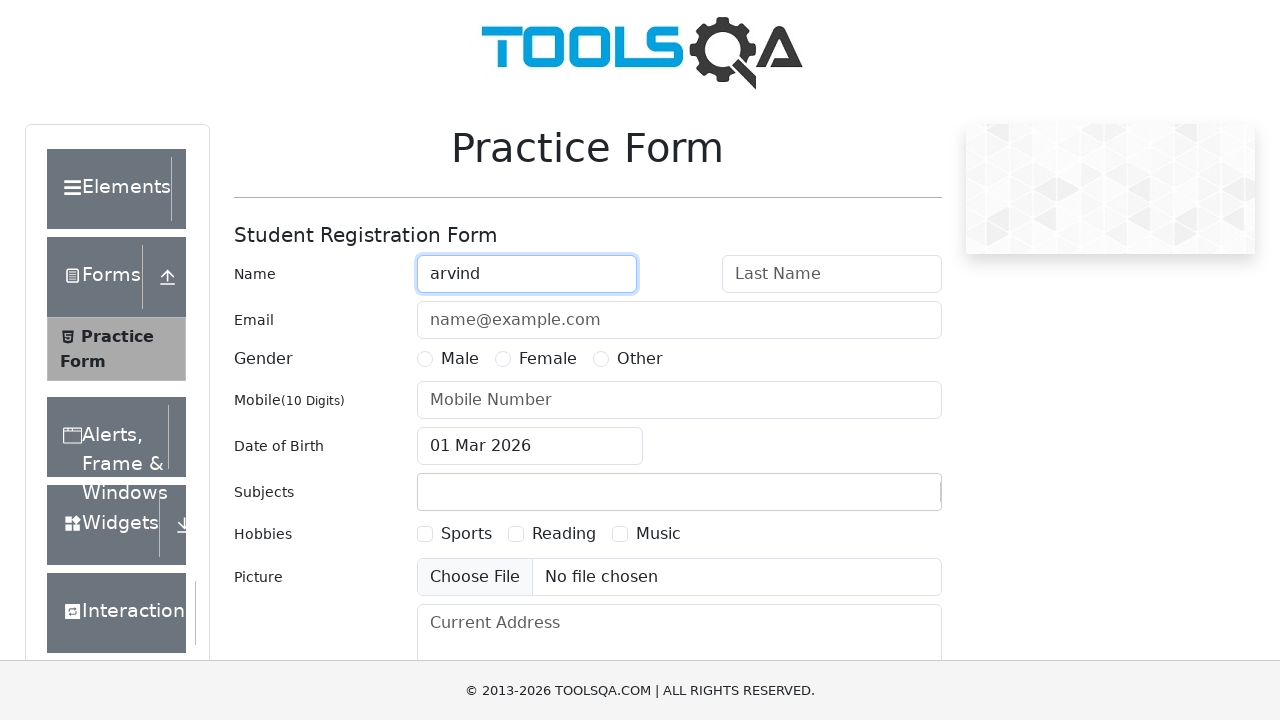

Filled last name field with 'pareek' on #lastName
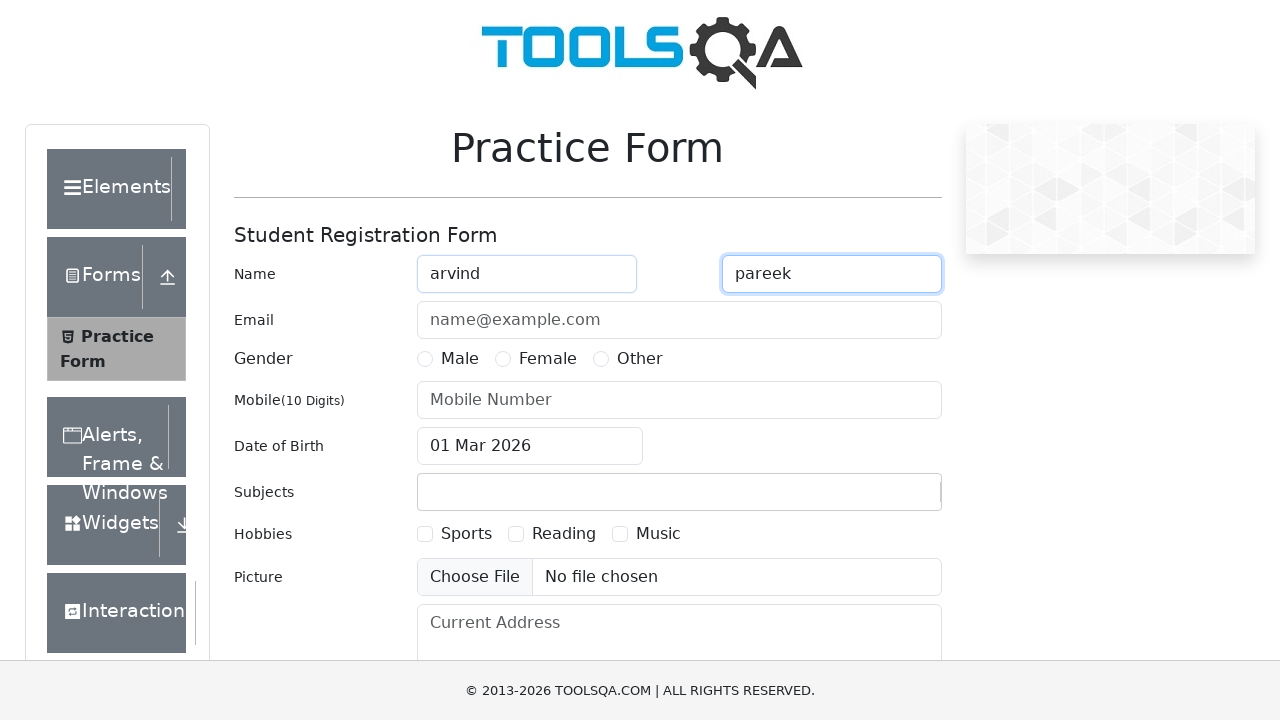

Filled email field with 'abc@gmai.com' on #userEmail
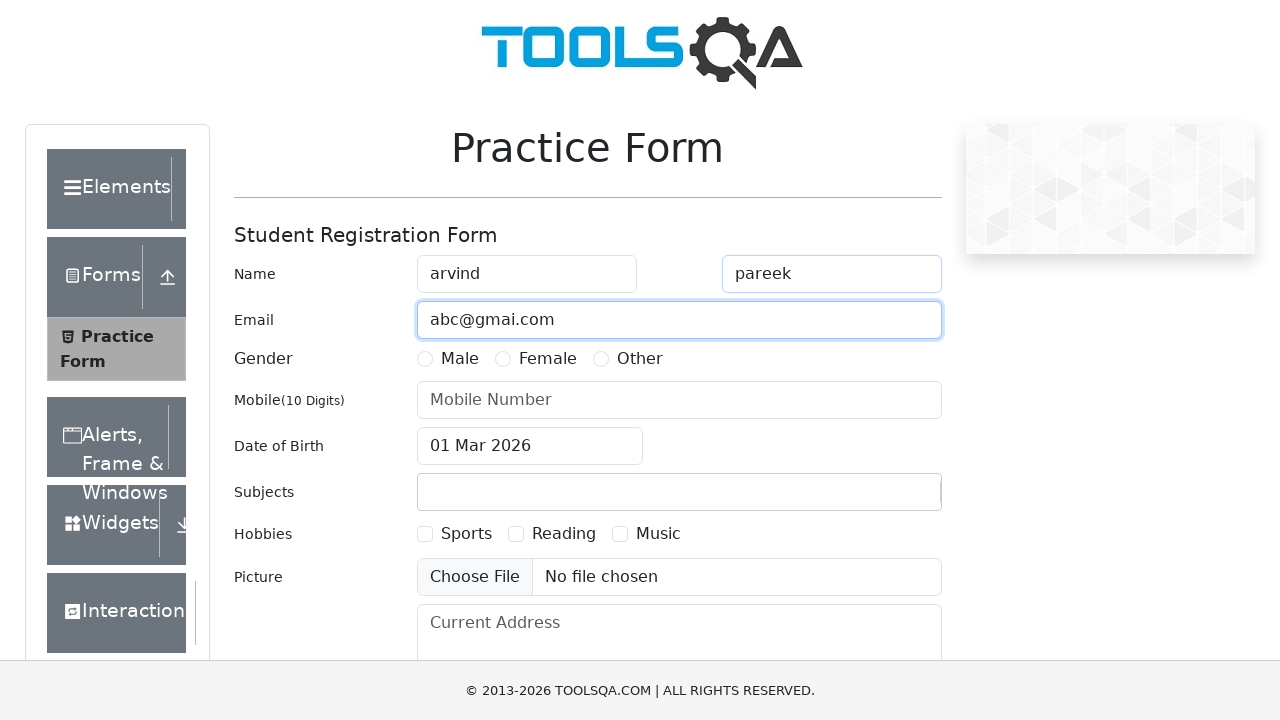

Scrolled to mobile number field
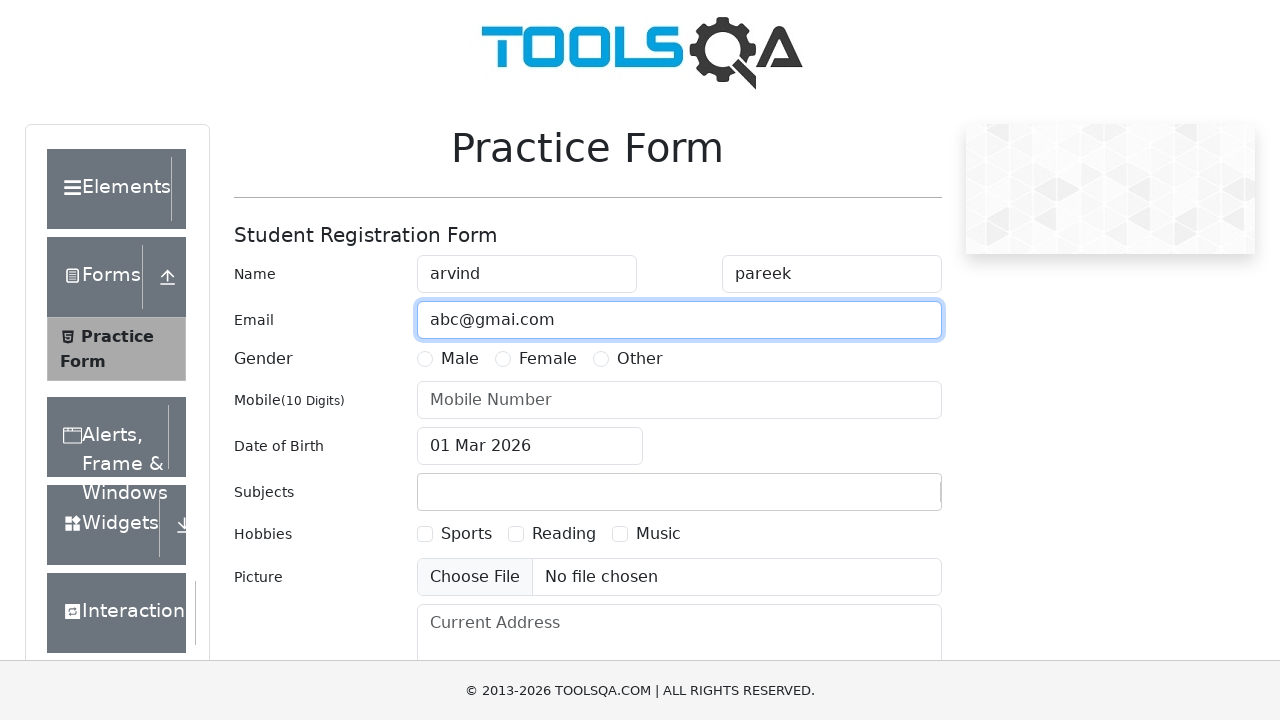

Filled mobile number field with '1234567890' on #userNumber
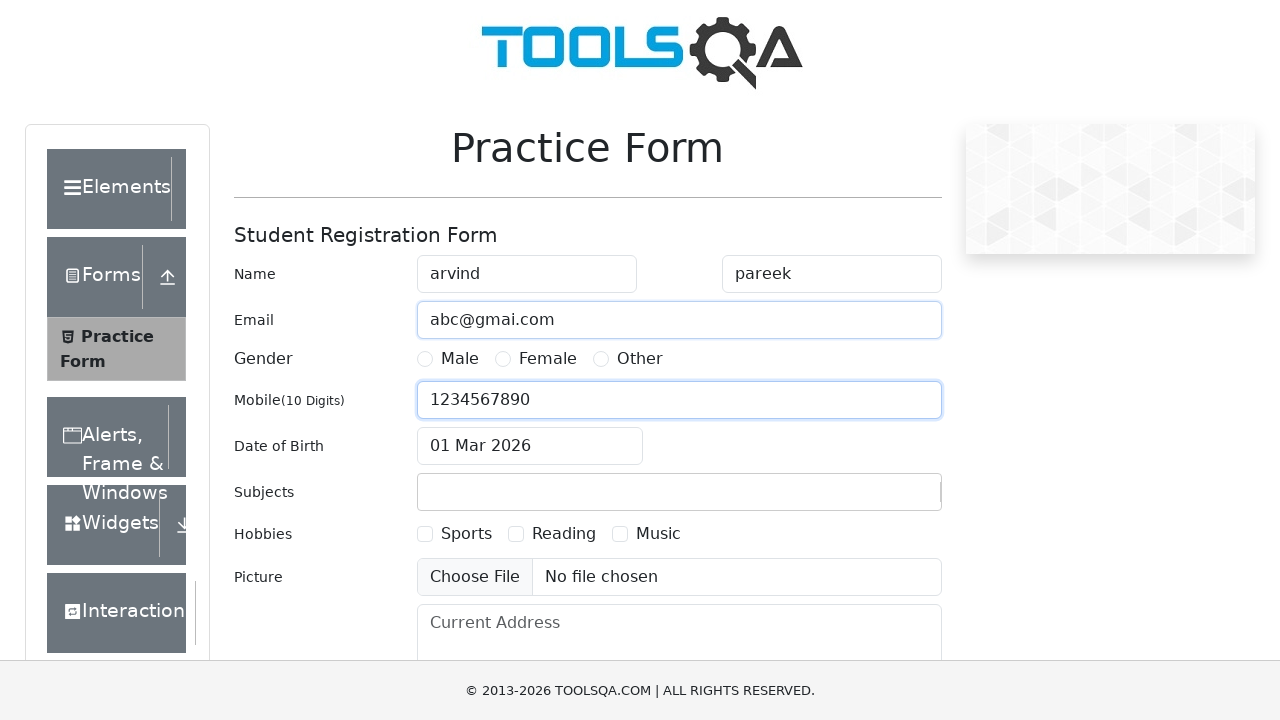

Scrolled to current address field
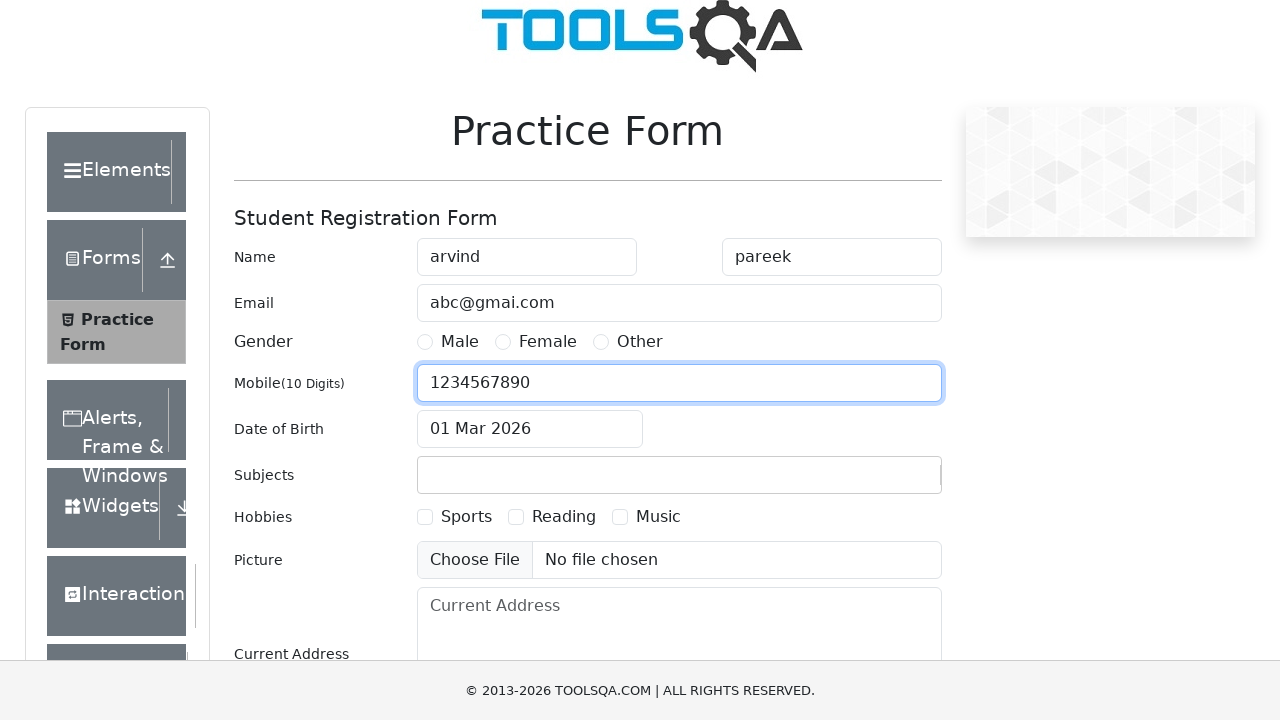

Filled current address field with 'java selenium' on #currentAddress
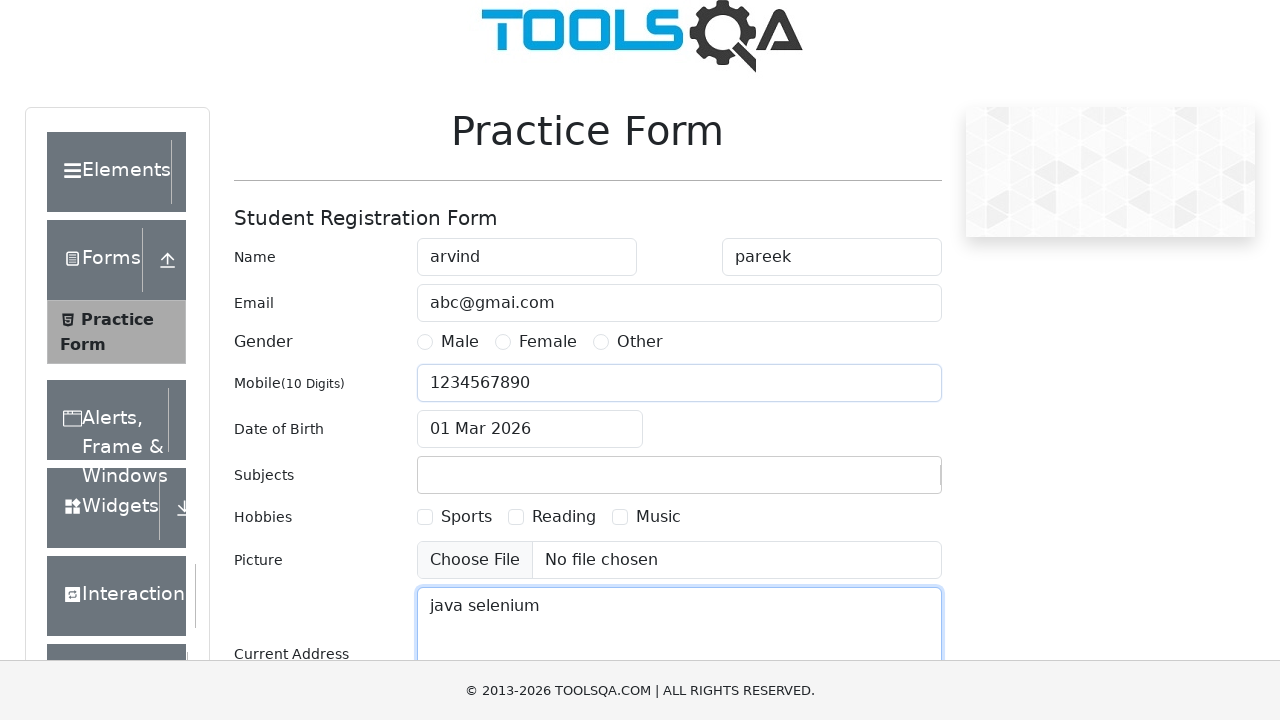

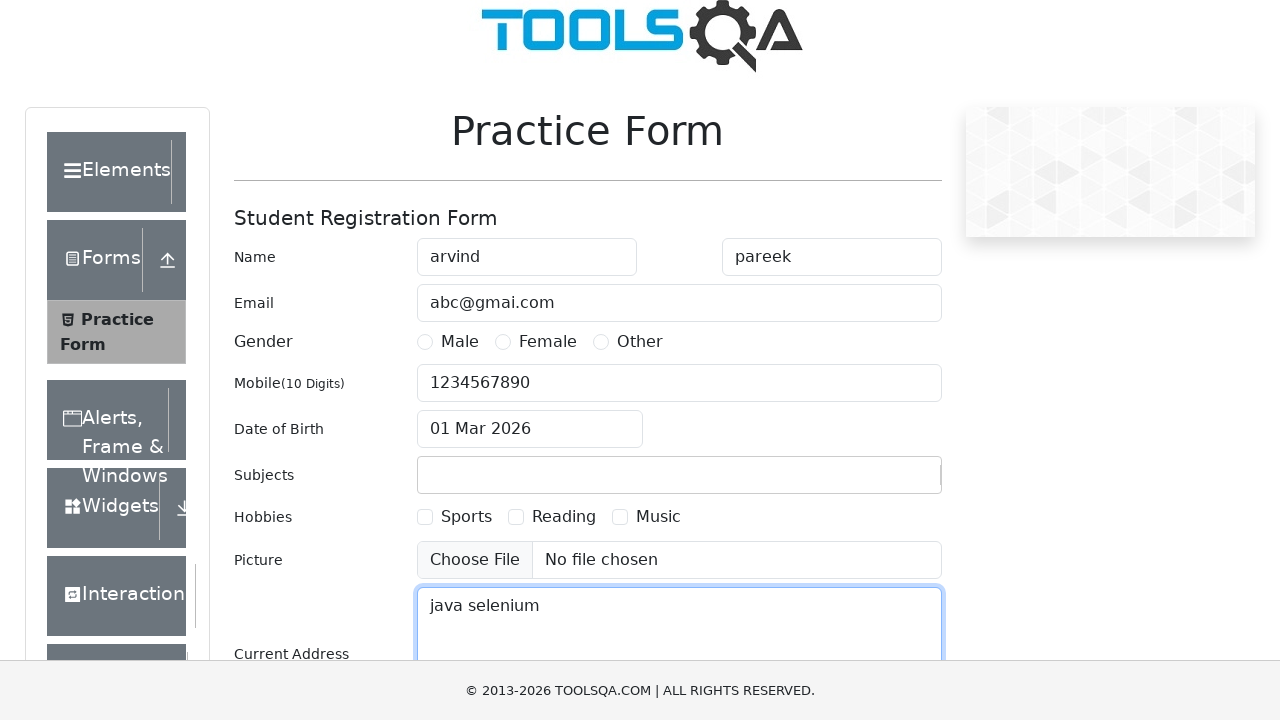